Tests checkbox functionality by locating two checkboxes, clicking them if not already selected, and verifying both are checked

Starting URL: https://the-internet.herokuapp.com/checkboxes

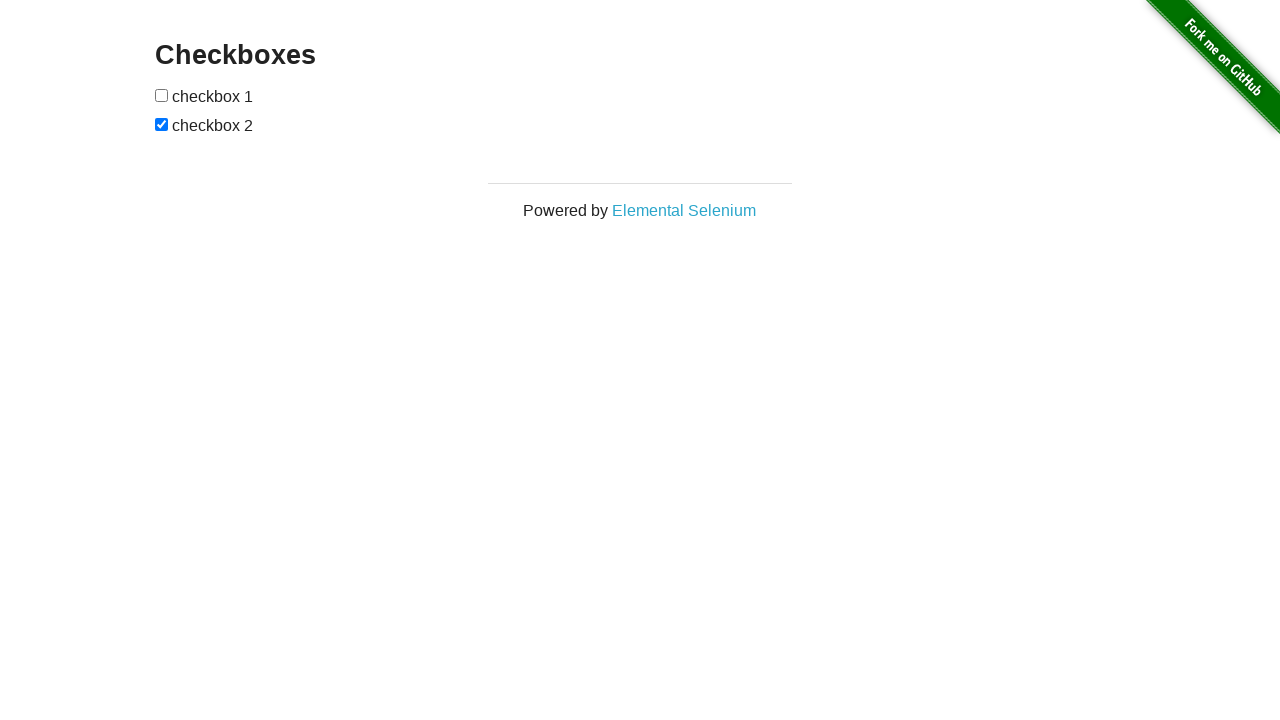

Located first checkbox element
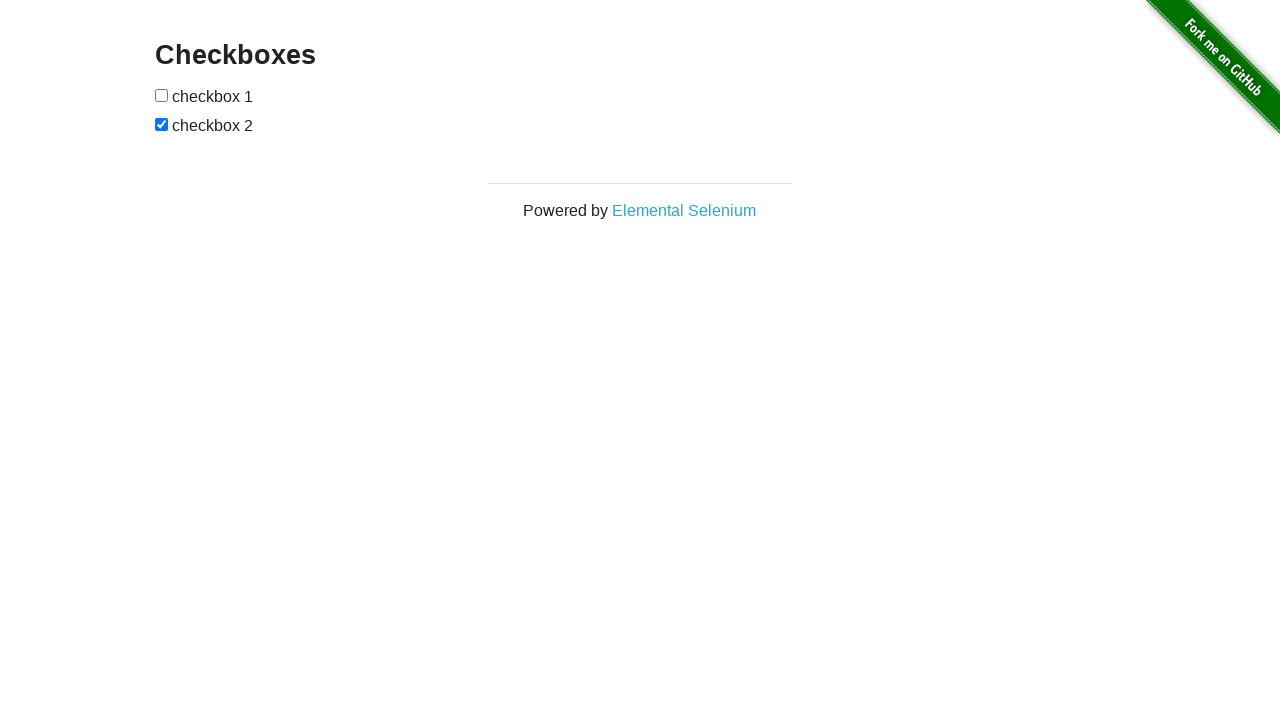

Located second checkbox element
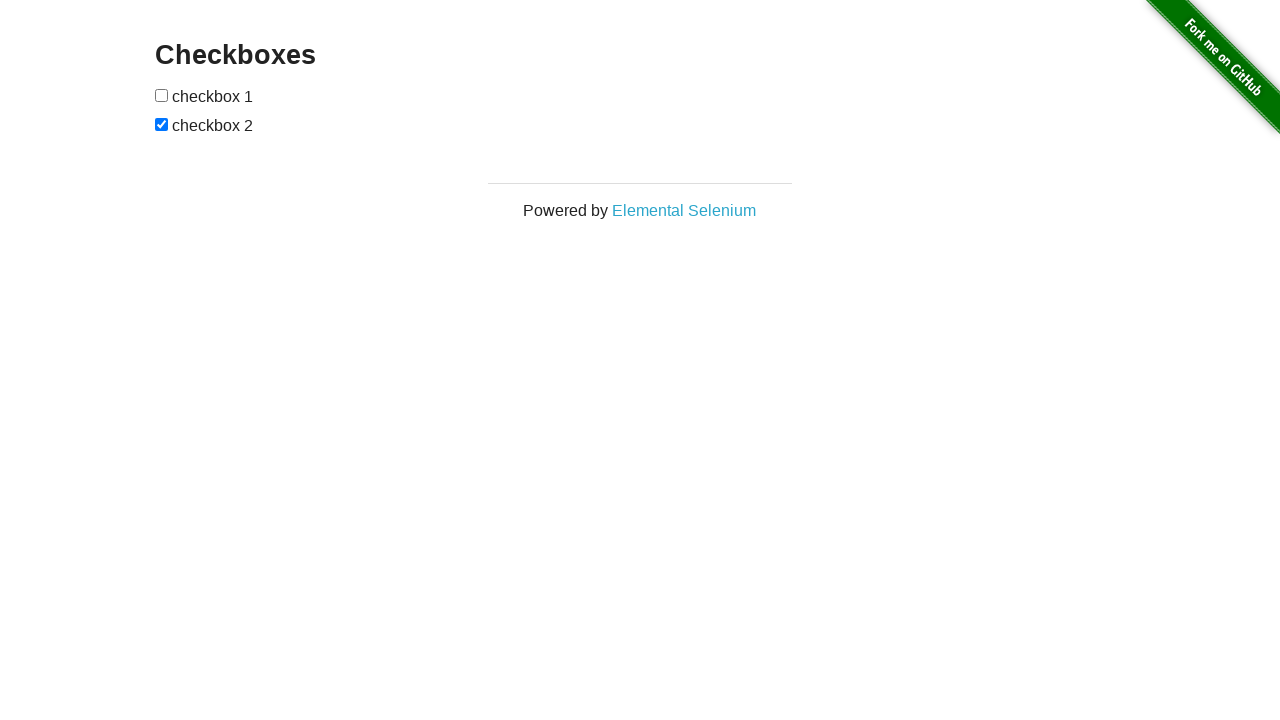

Checked first checkbox status
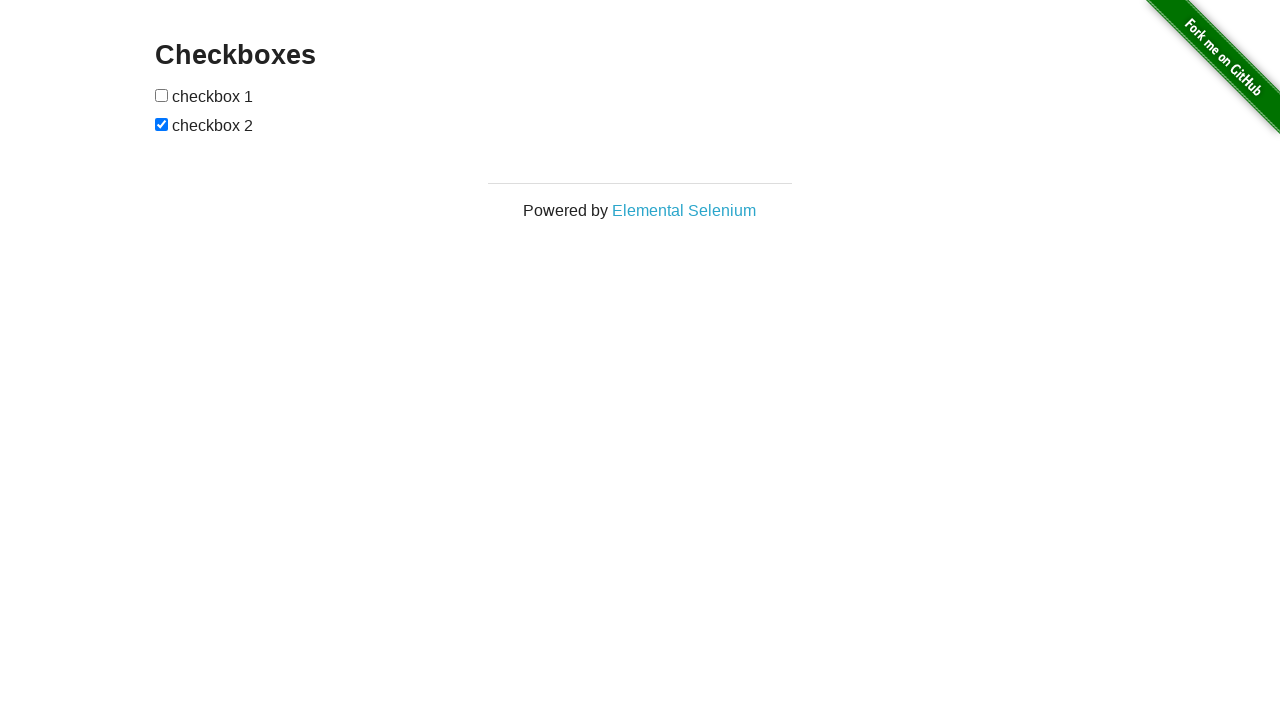

Clicked first checkbox to select it at (162, 95) on input[type='checkbox'] >> nth=0
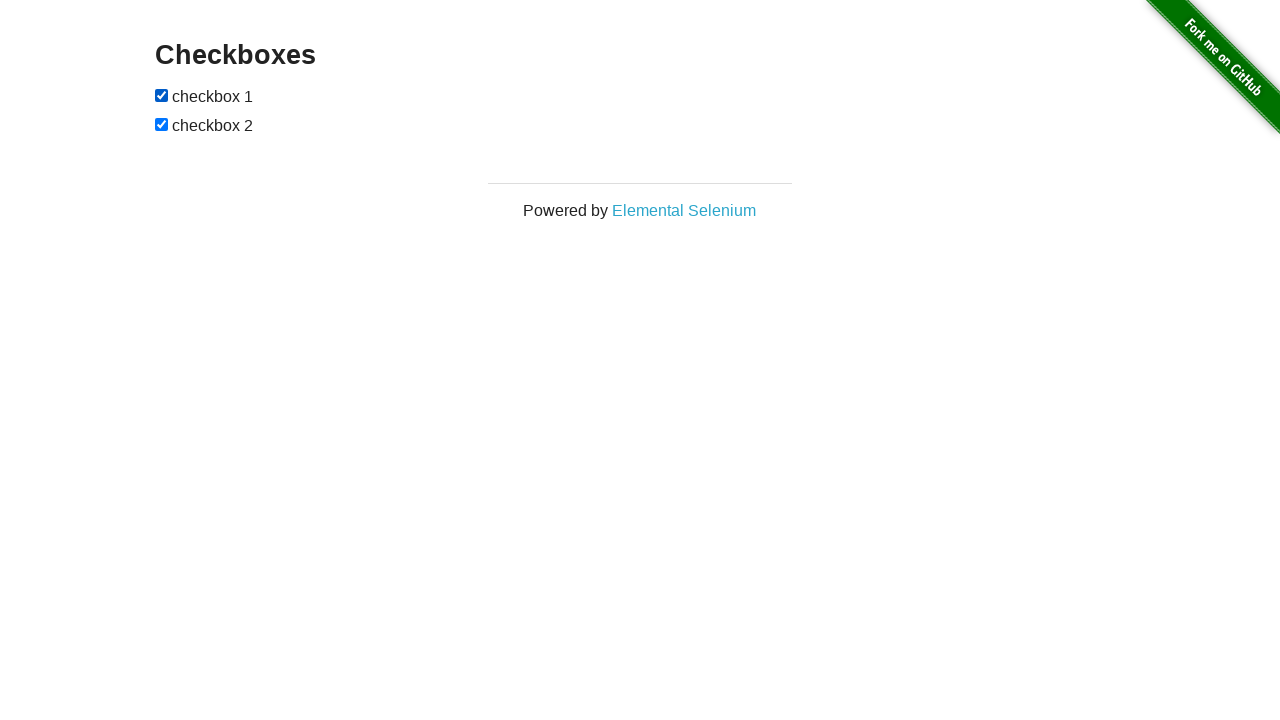

Second checkbox was already selected
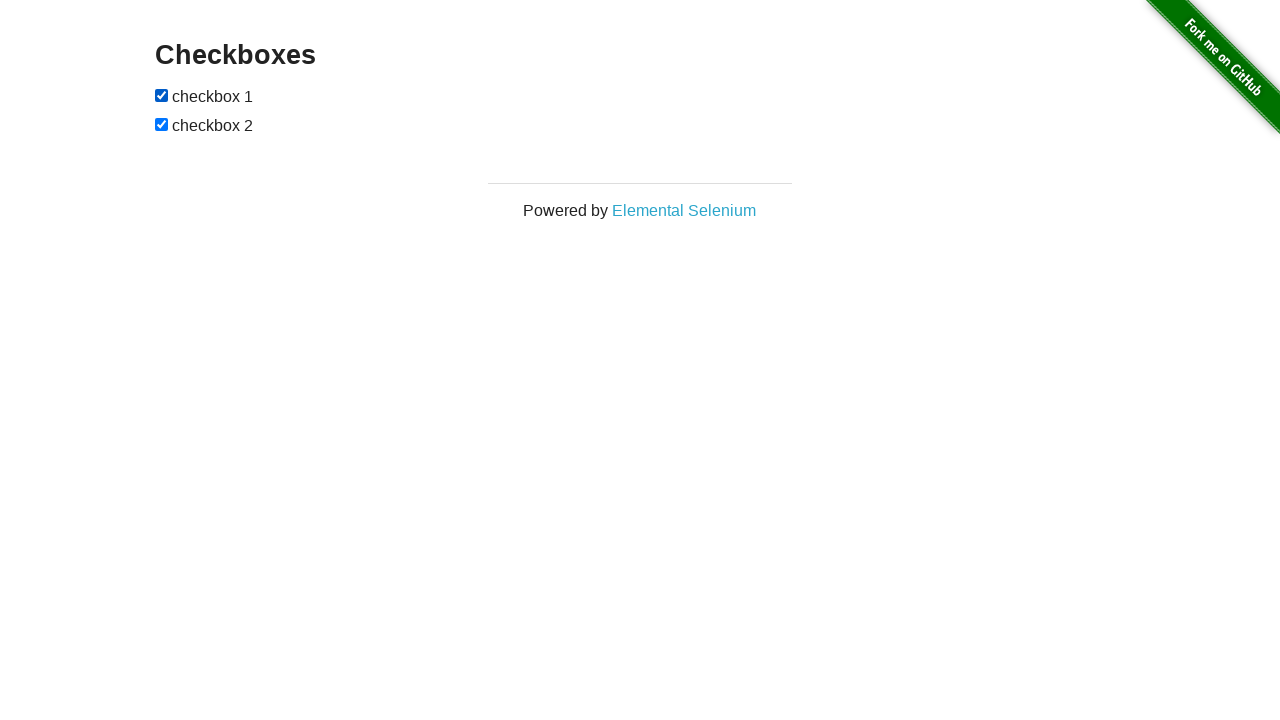

Verified first checkbox is checked
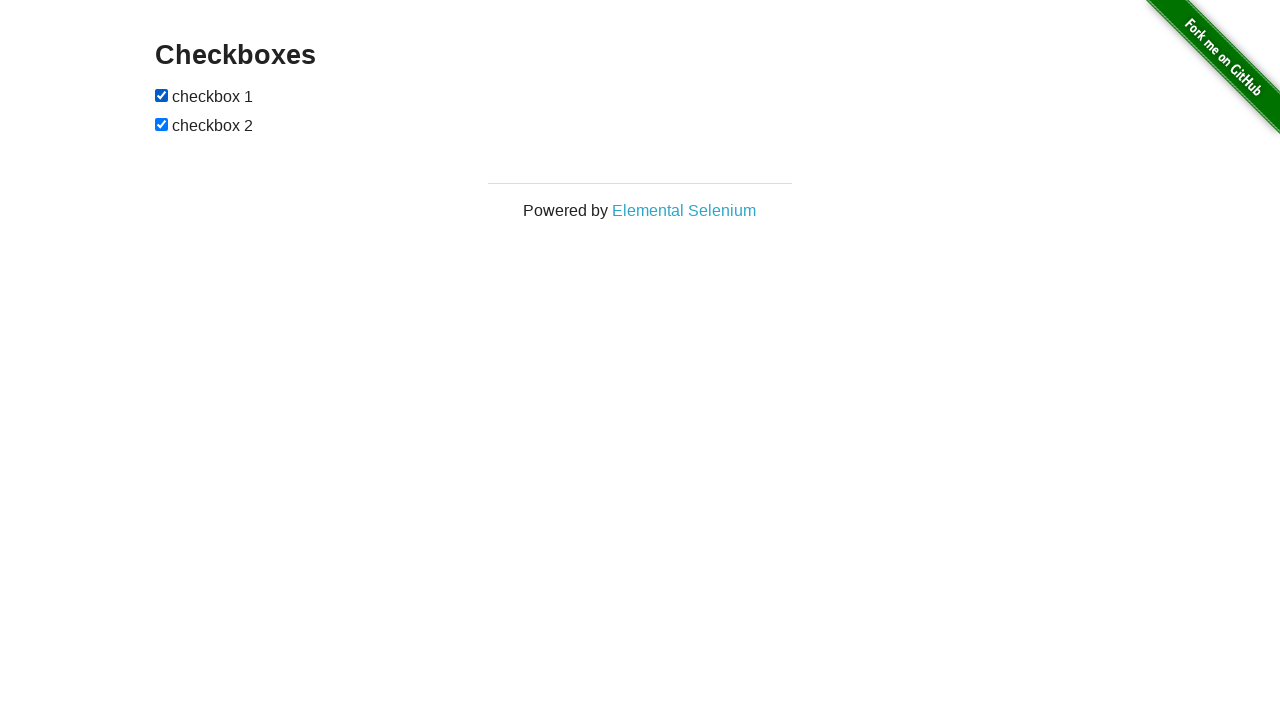

Verified second checkbox is checked
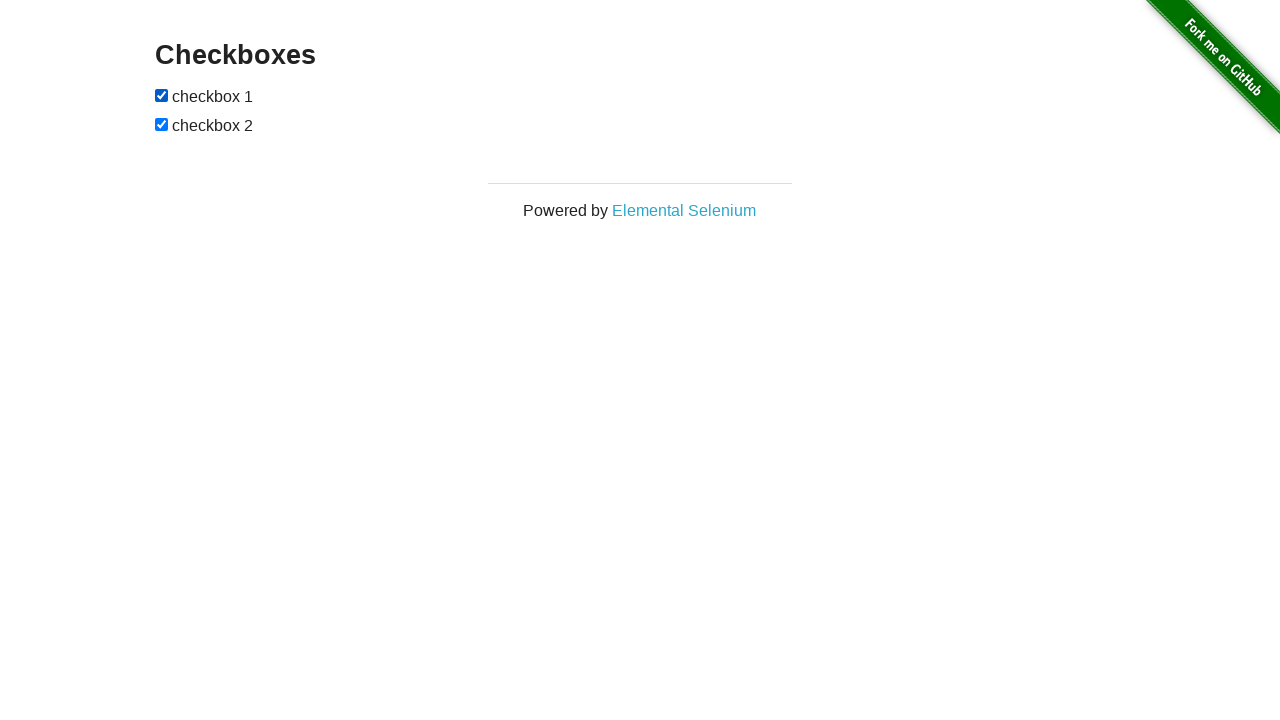

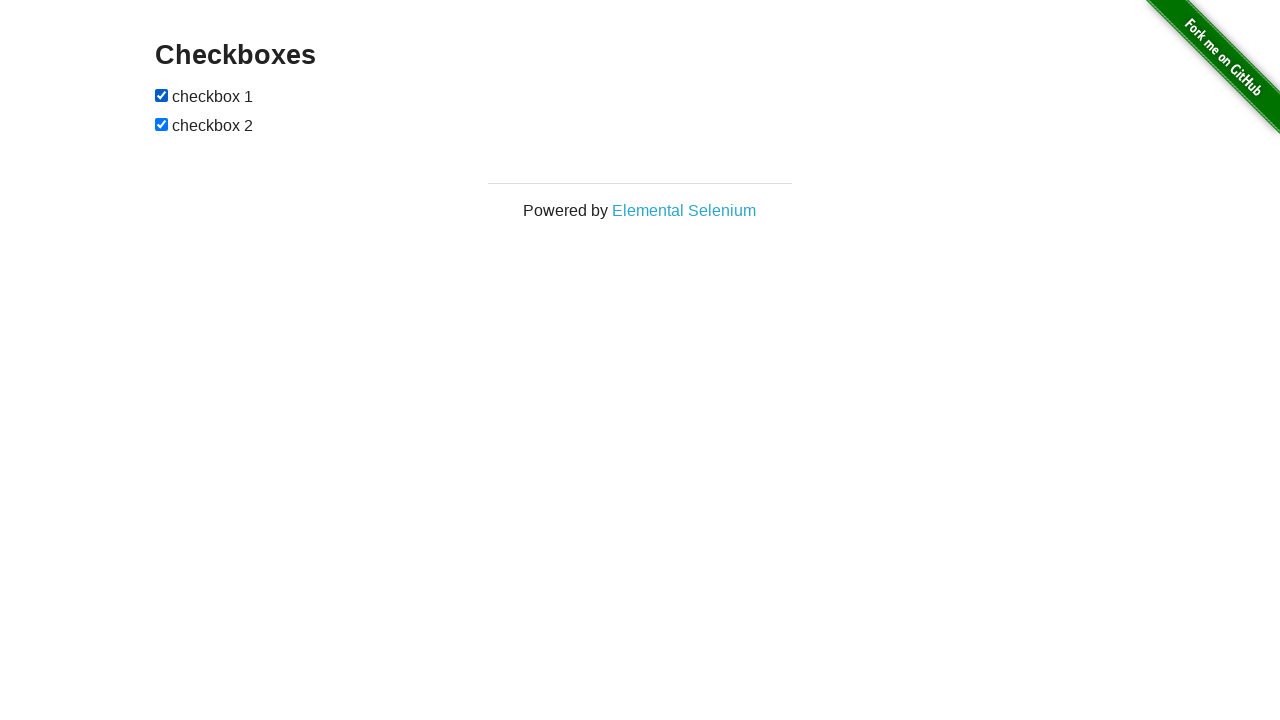